Tests jQuery UI spinner widget by navigating to the spinner demo, entering a value, and interacting with the resulting alert dialog

Starting URL: https://jqueryui.com/

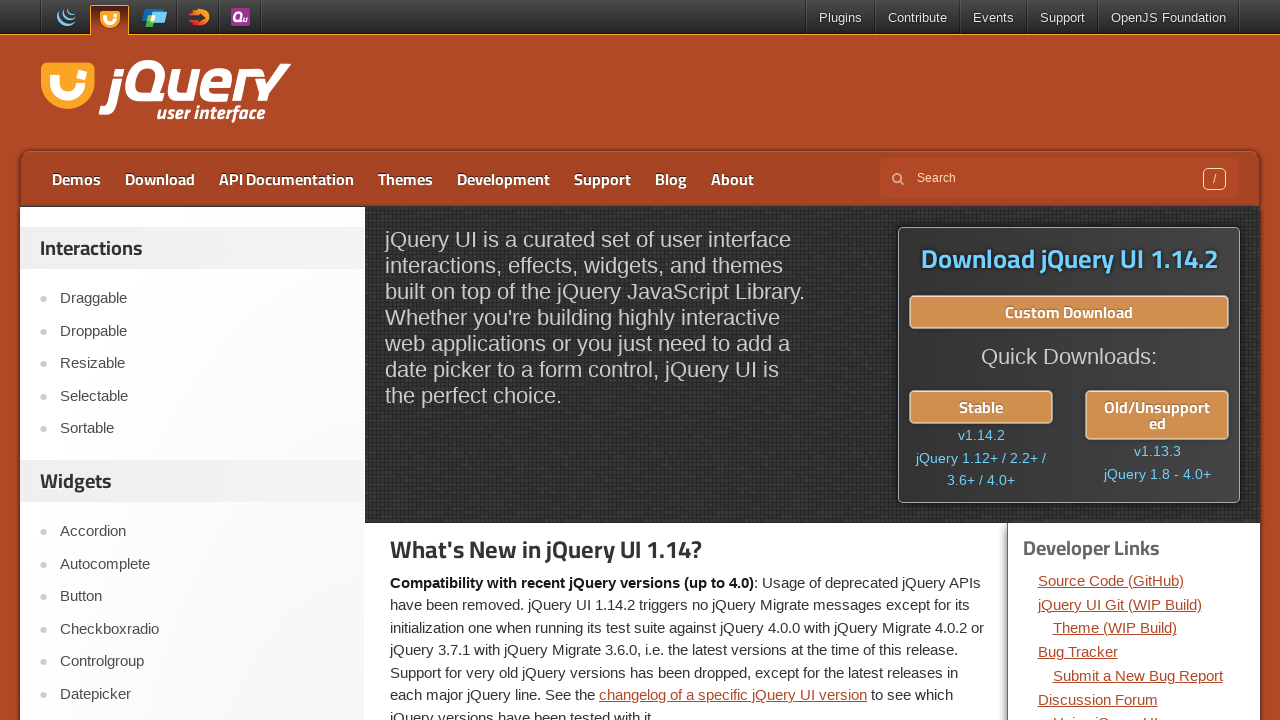

Clicked on the spinner demo link at (202, 360) on a[href$='spinner/']
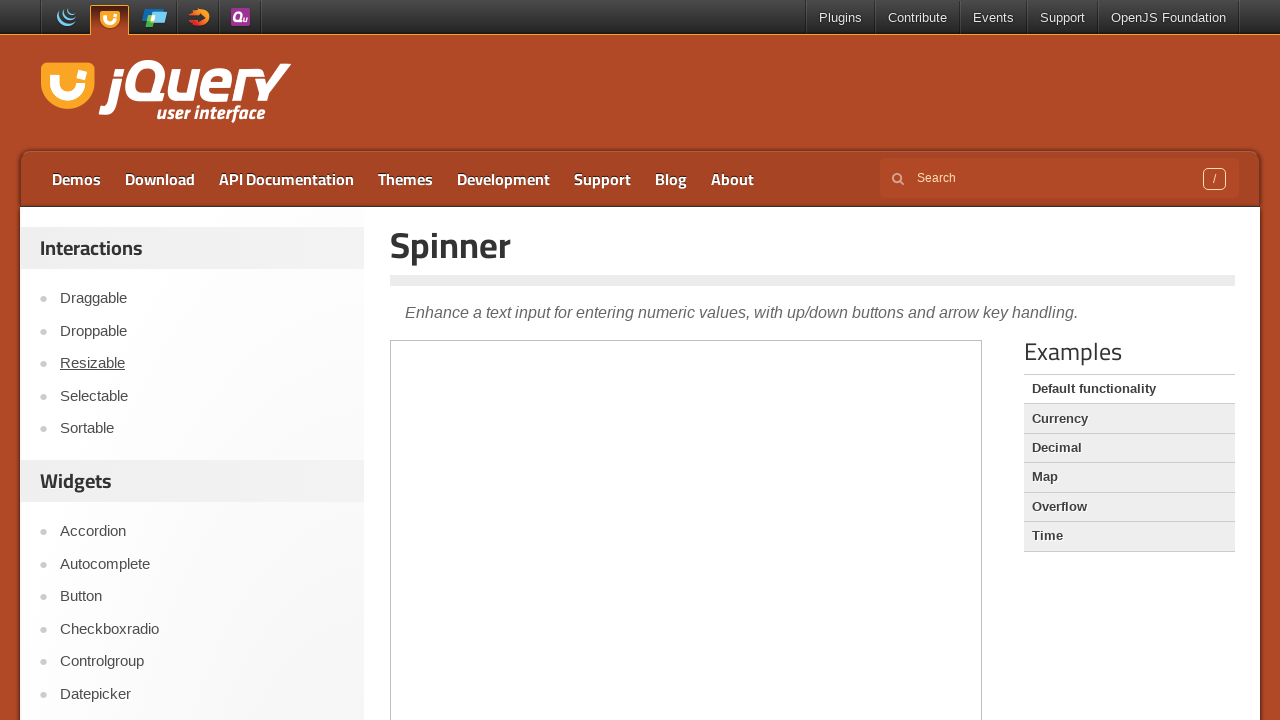

Waited for iframe to load
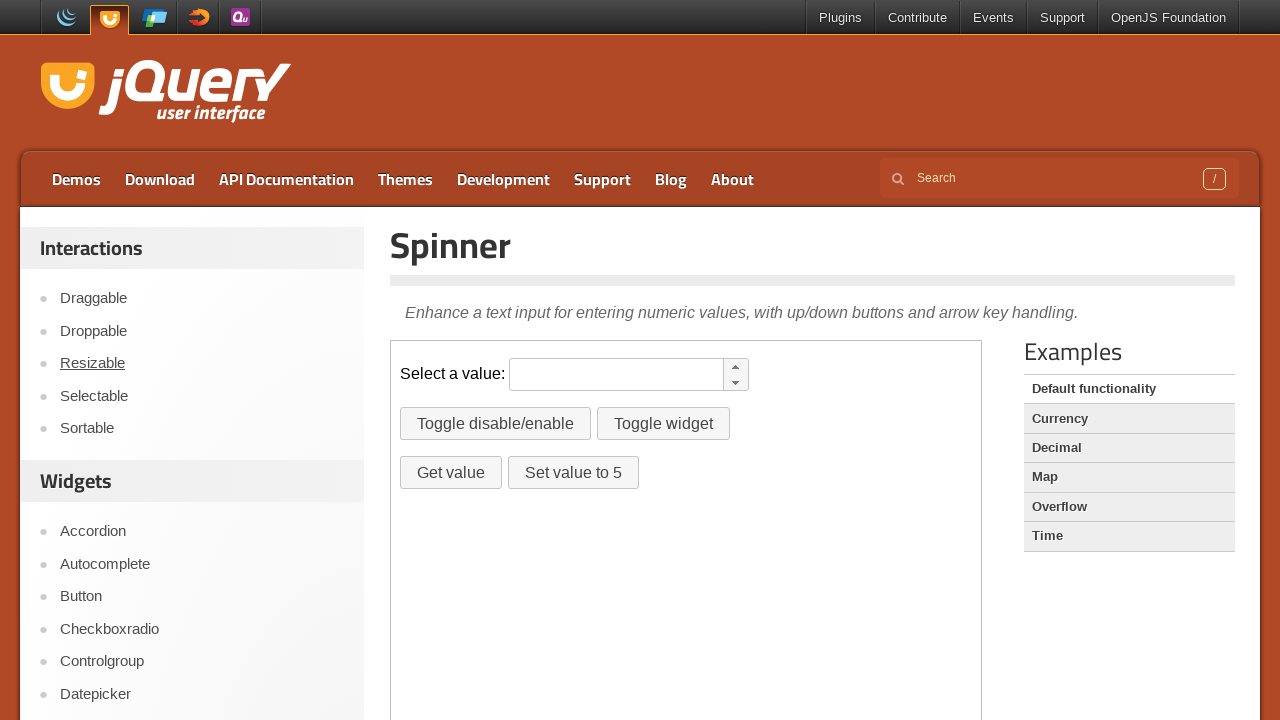

Located the first iframe
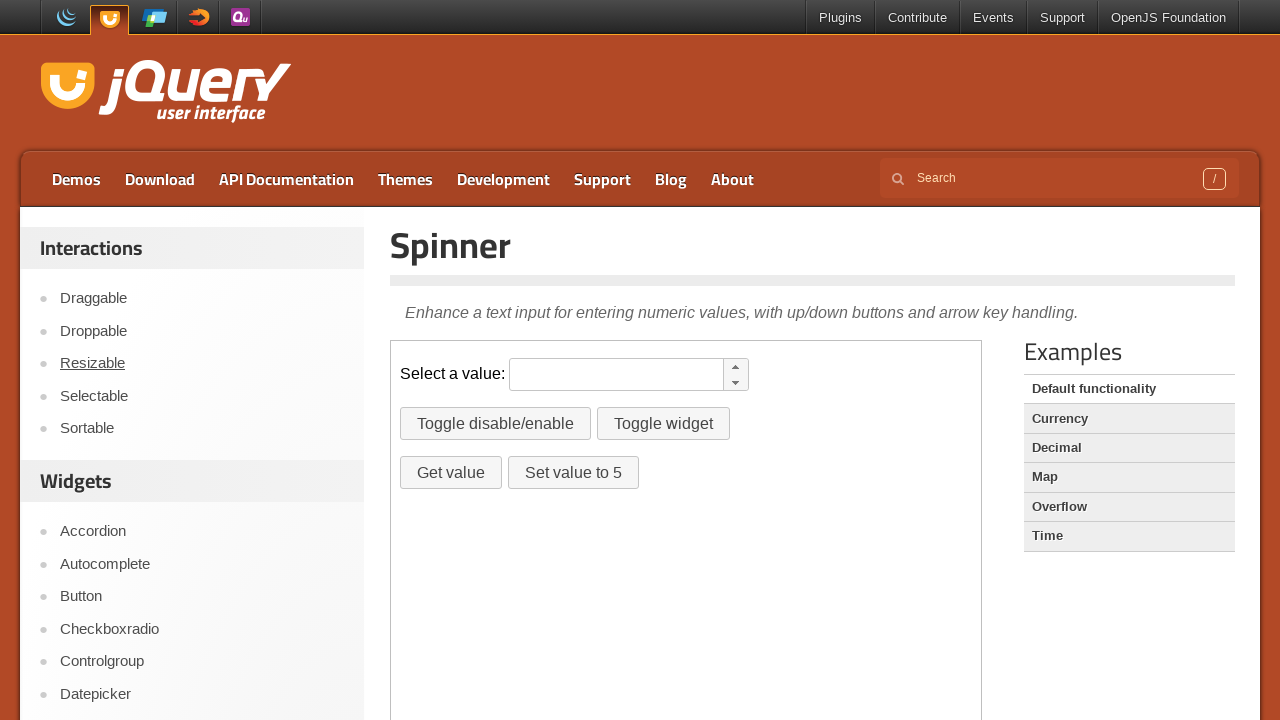

Entered value '10' in the spinner input field on iframe >> nth=0 >> internal:control=enter-frame >> #spinner
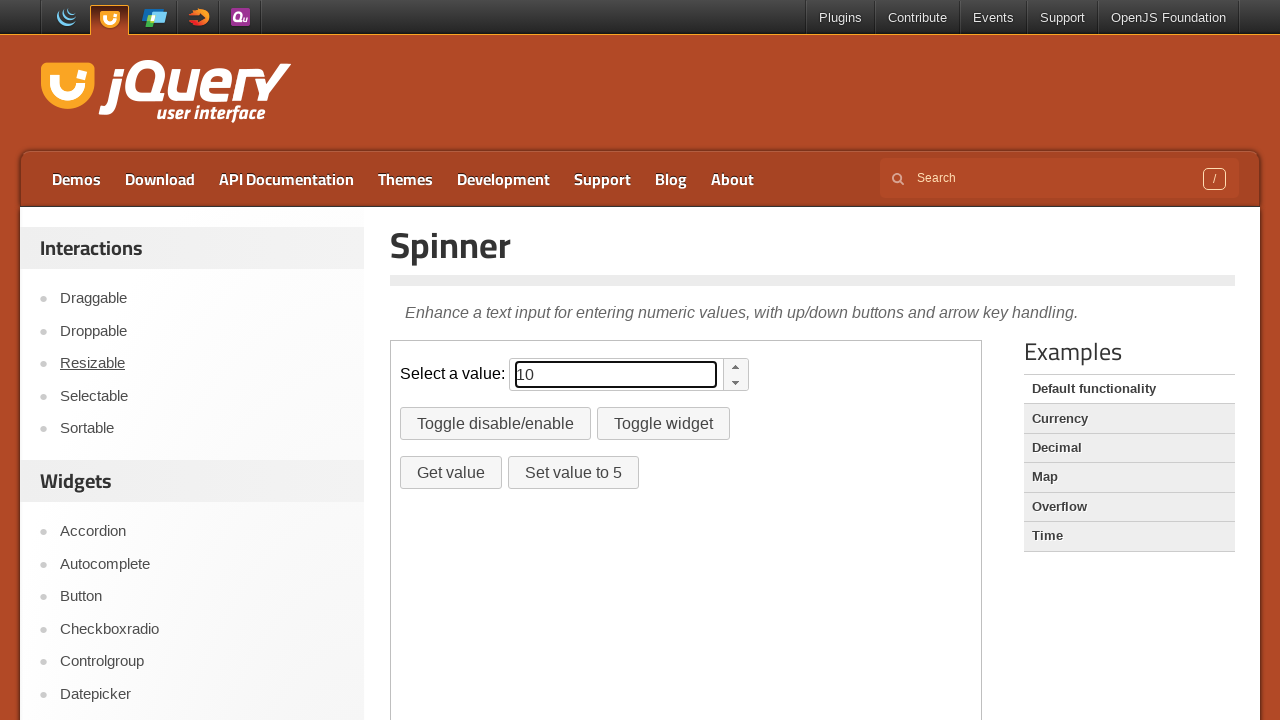

Clicked the get value button at (451, 473) on iframe >> nth=0 >> internal:control=enter-frame >> #getvalue
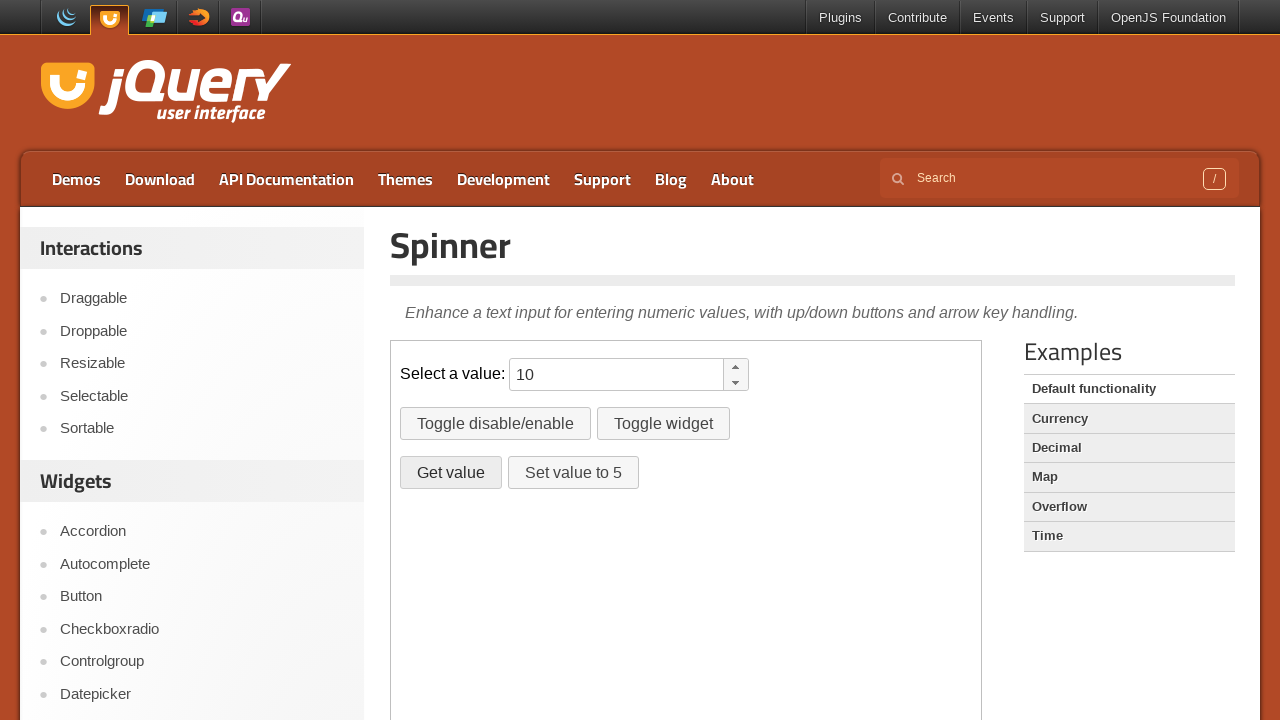

Set up alert dialog handler to accept dialogs
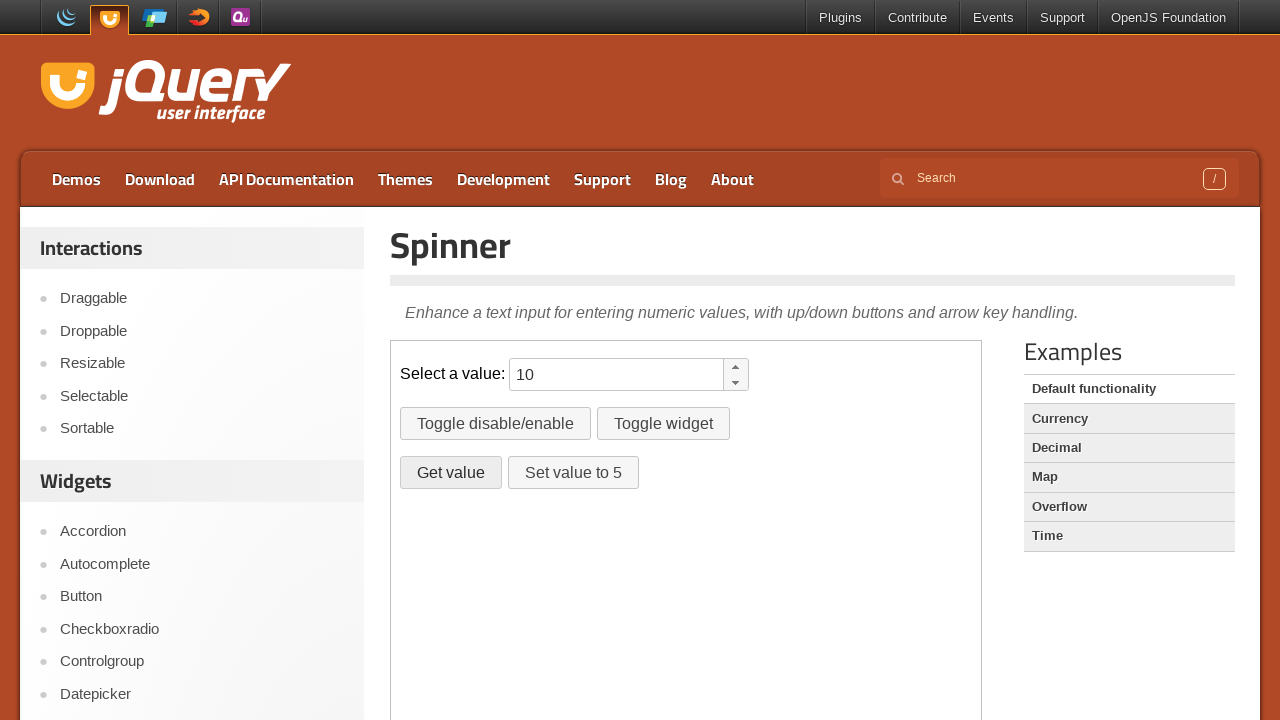

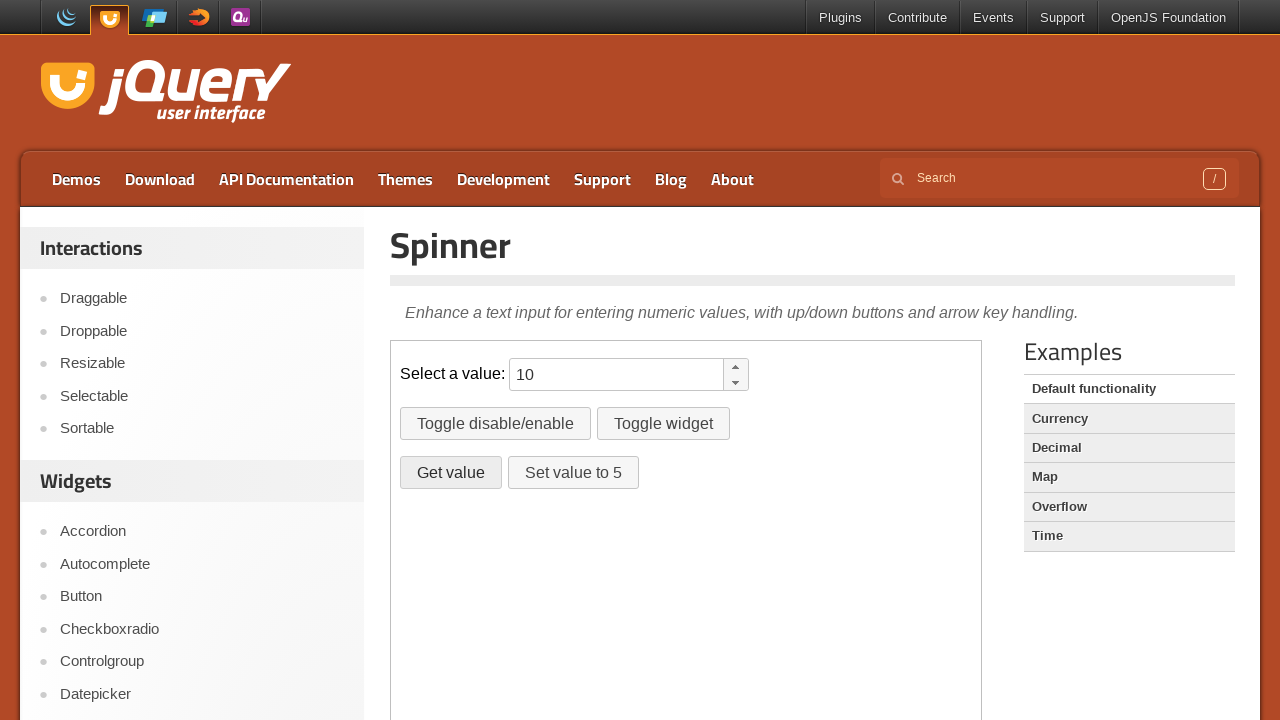